Tests keyboard shortcuts functionality by entering text in a textarea, selecting all with Ctrl+A, copying with Ctrl+C, moving to next field with Tab, and pasting with Ctrl+V

Starting URL: https://text-compare.com/

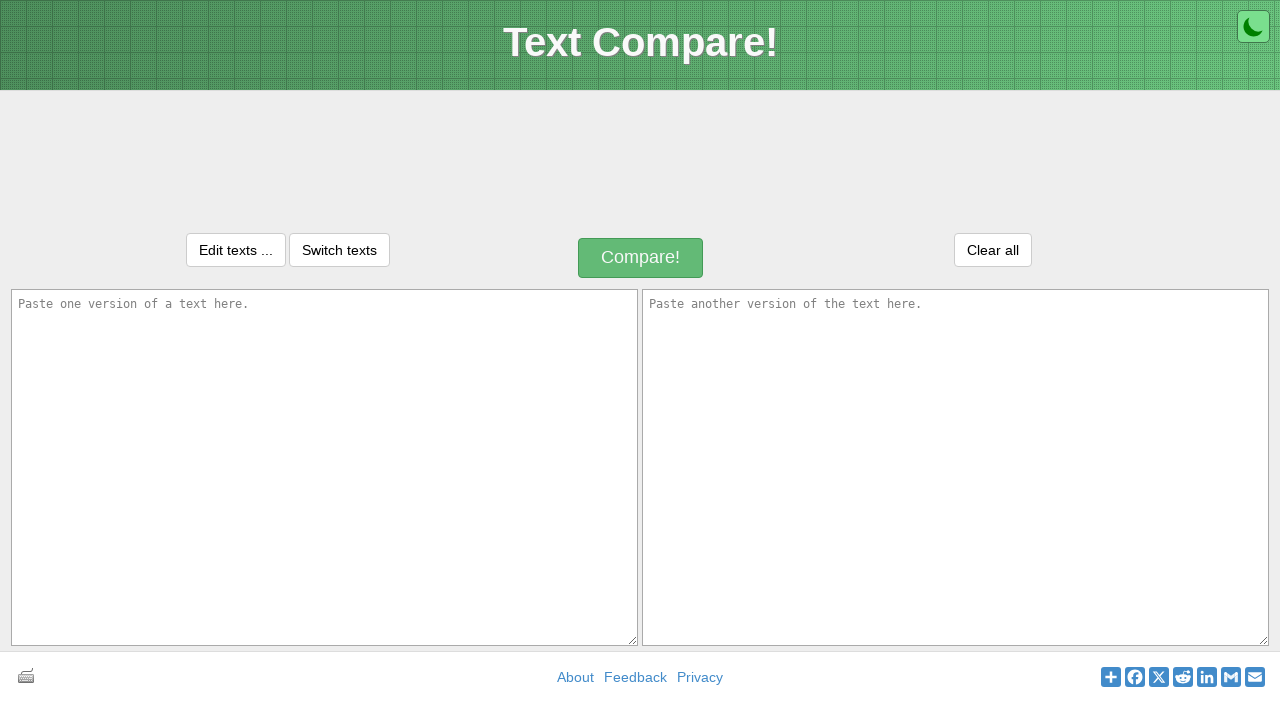

Entered 'welcome' text in first textarea on textarea#inputText1
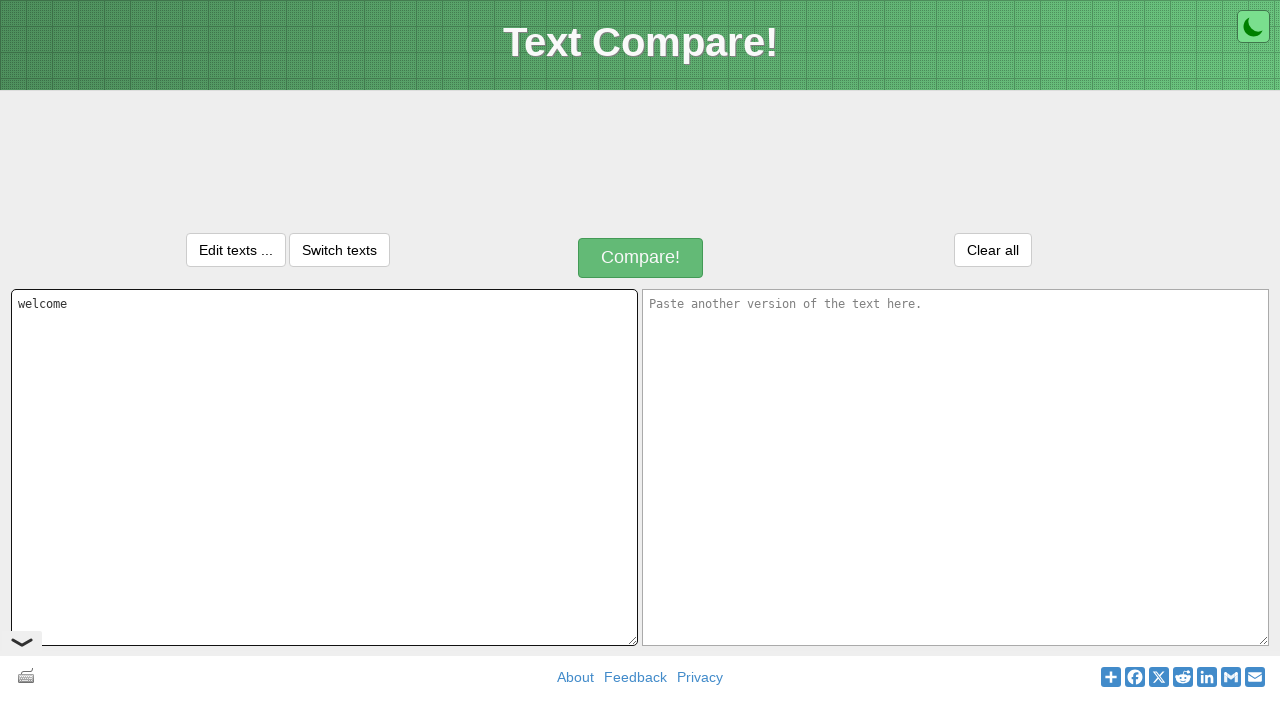

Selected all text in textarea using Ctrl+A
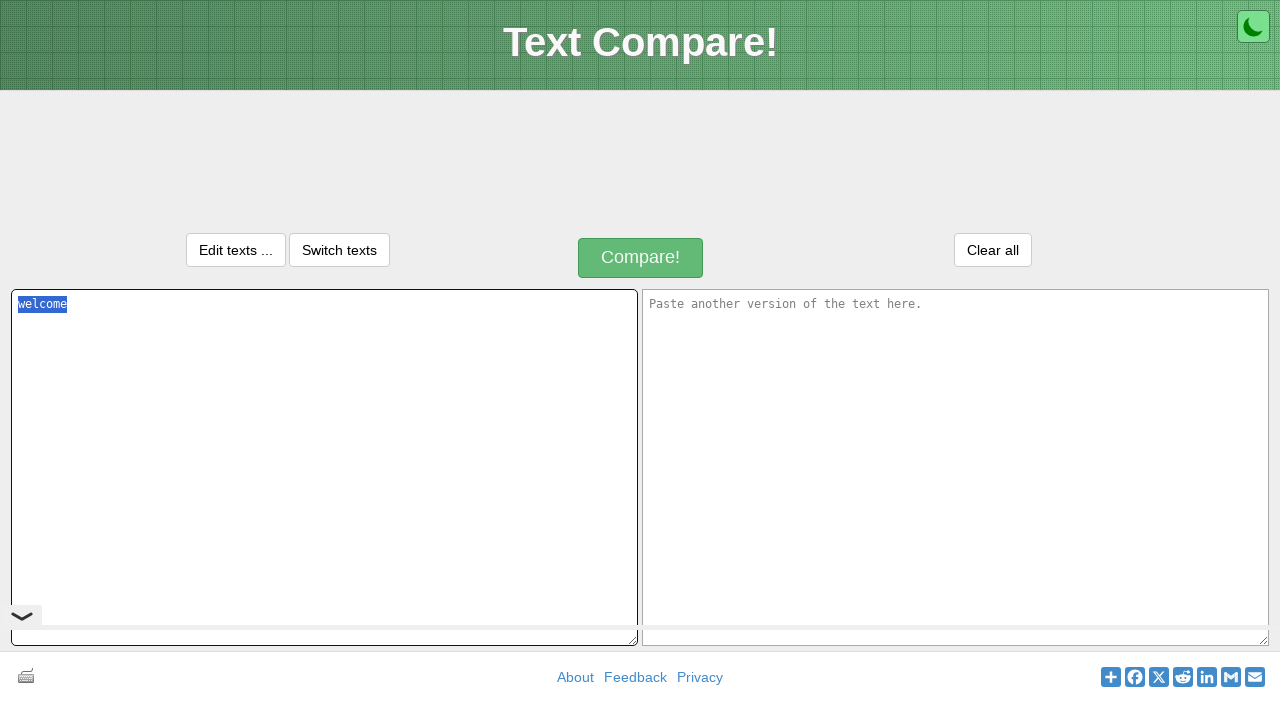

Copied selected text using Ctrl+C
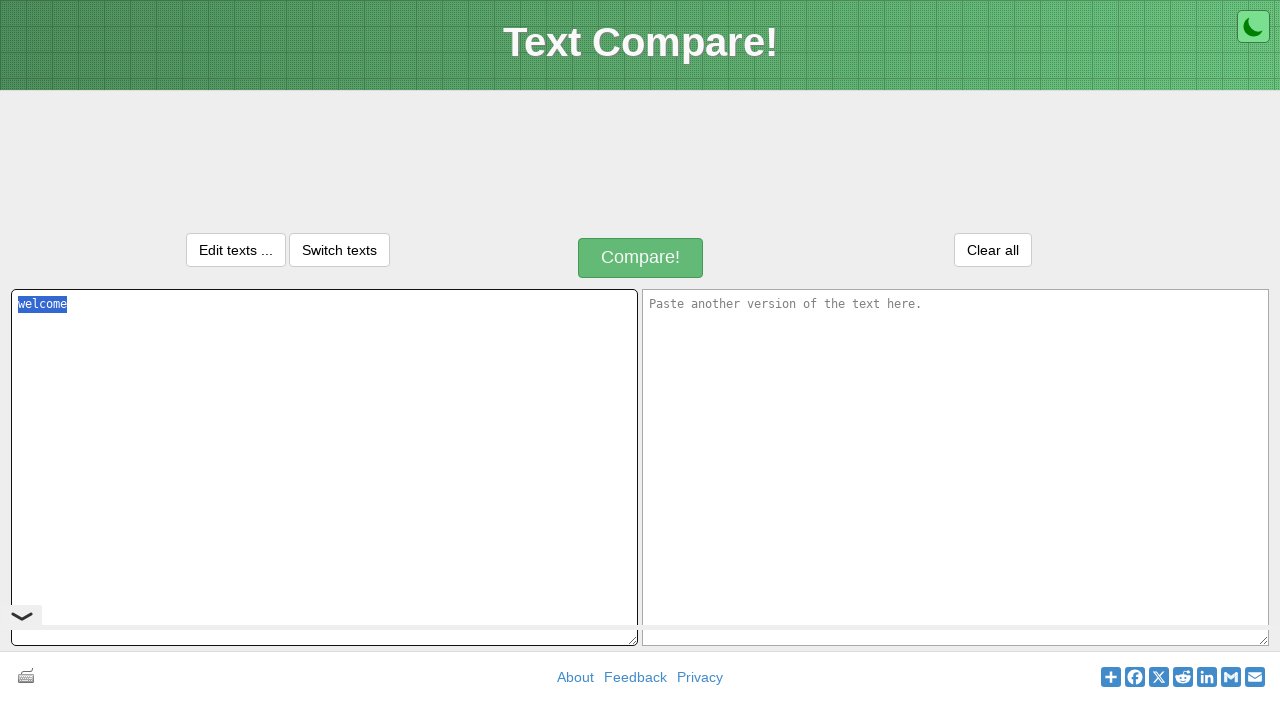

Moved to next field using Tab key
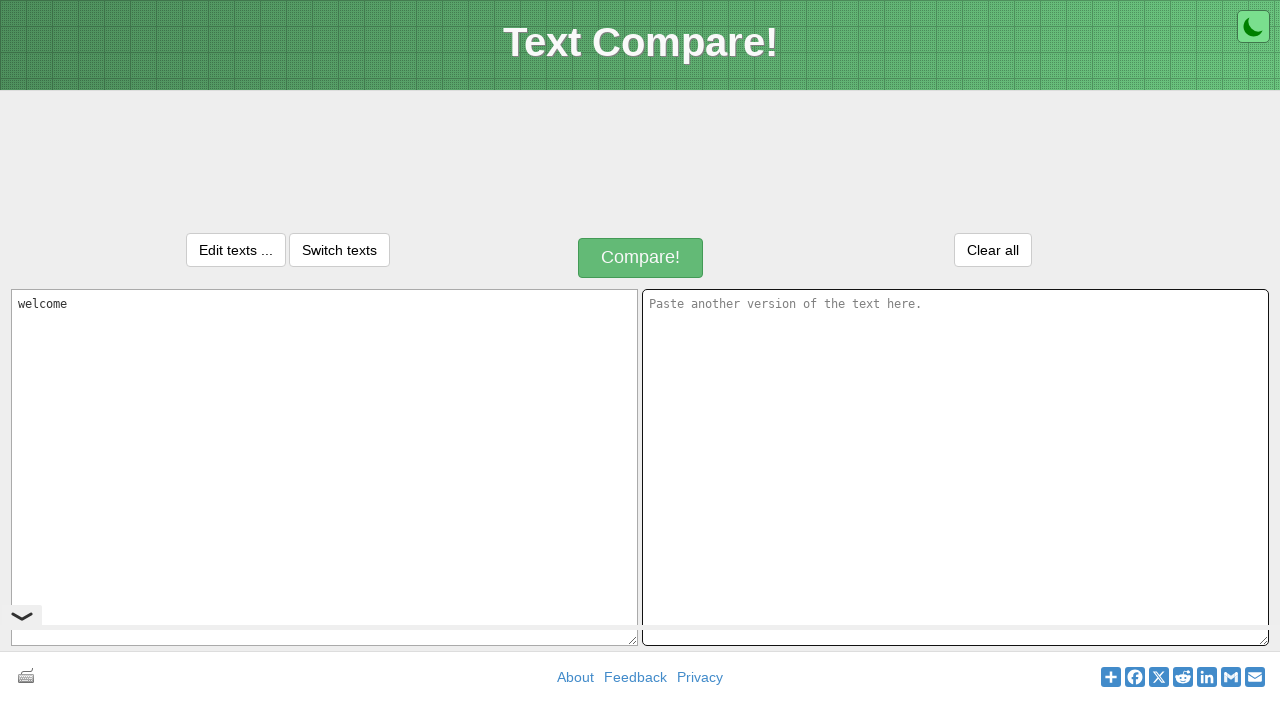

Pasted text in next field using Ctrl+V
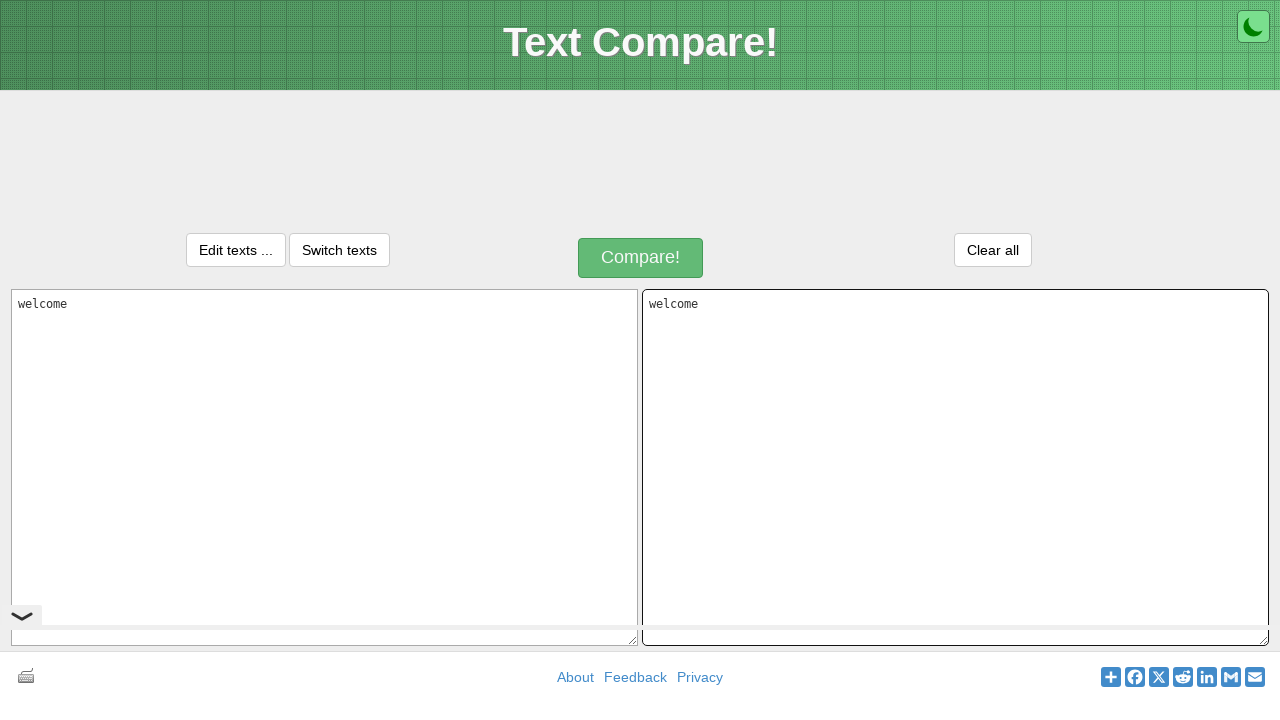

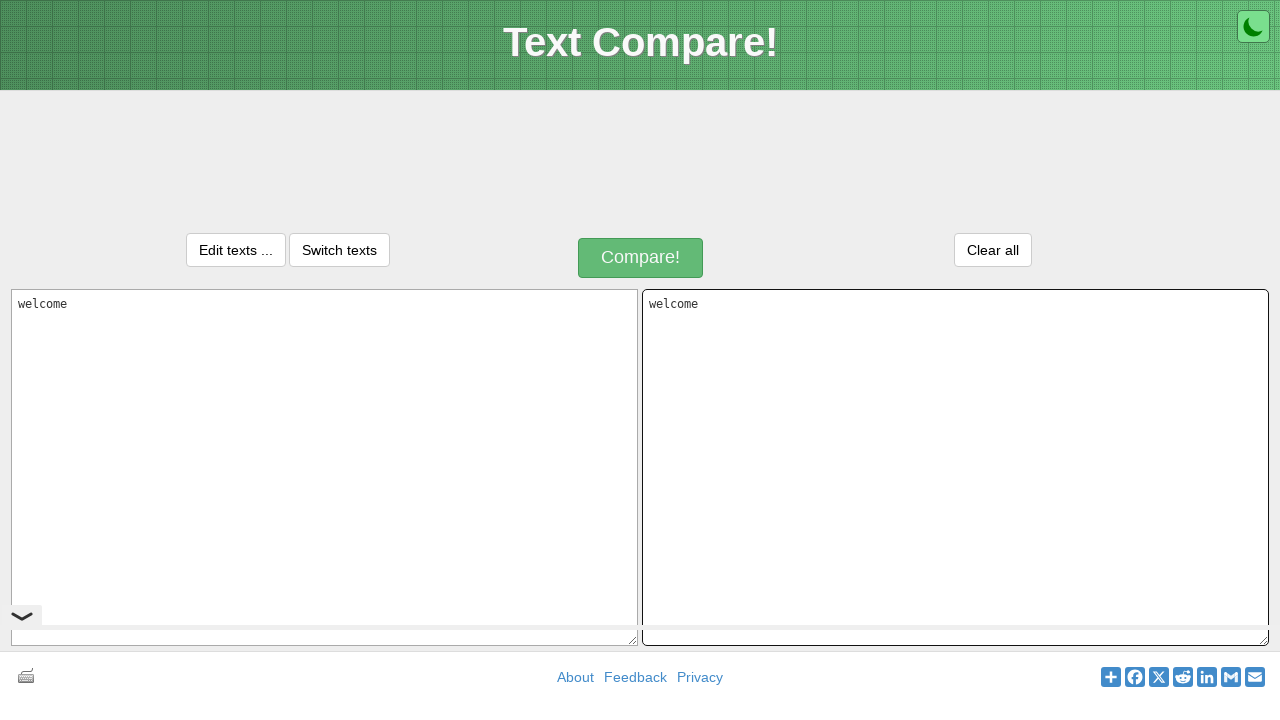